Tests browser window handle functionality by clicking a link that opens a new window, switching to the child window to read content, then switching back to the parent window.

Starting URL: https://rahulshettyacademy.com/loginpagePractise/

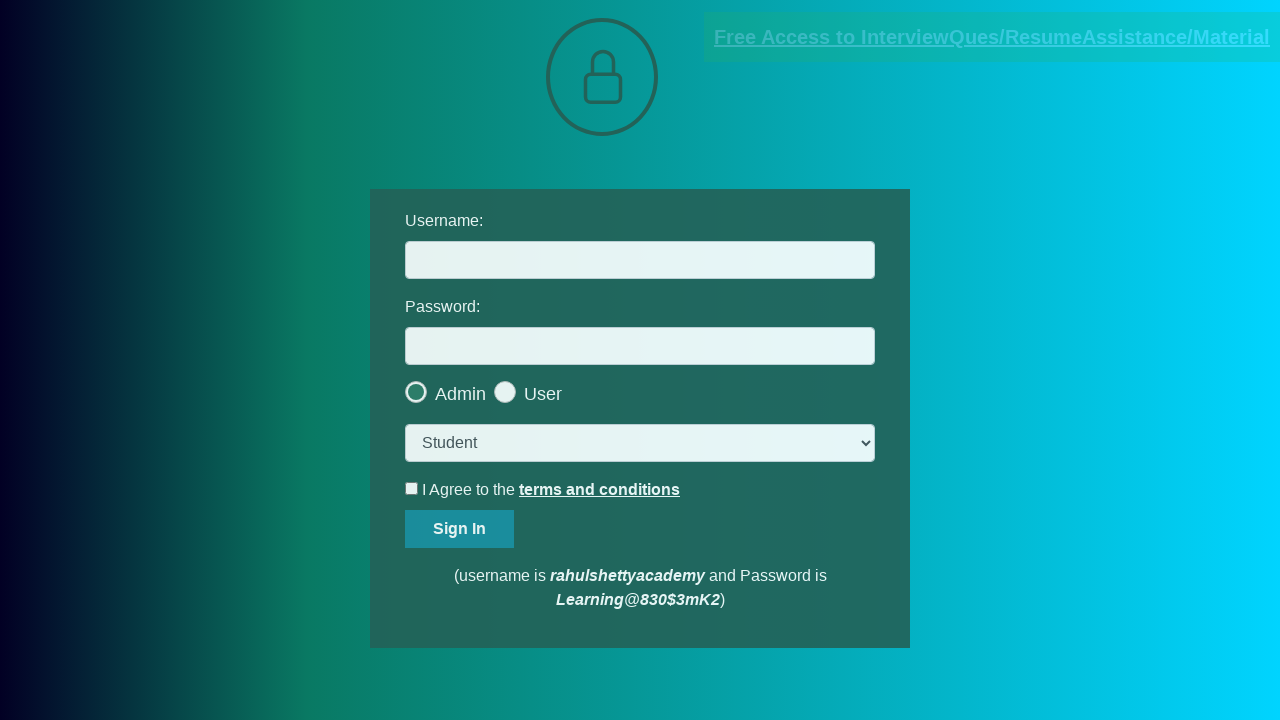

Clicked blinking text link to open new window at (992, 37) on .blinkingText
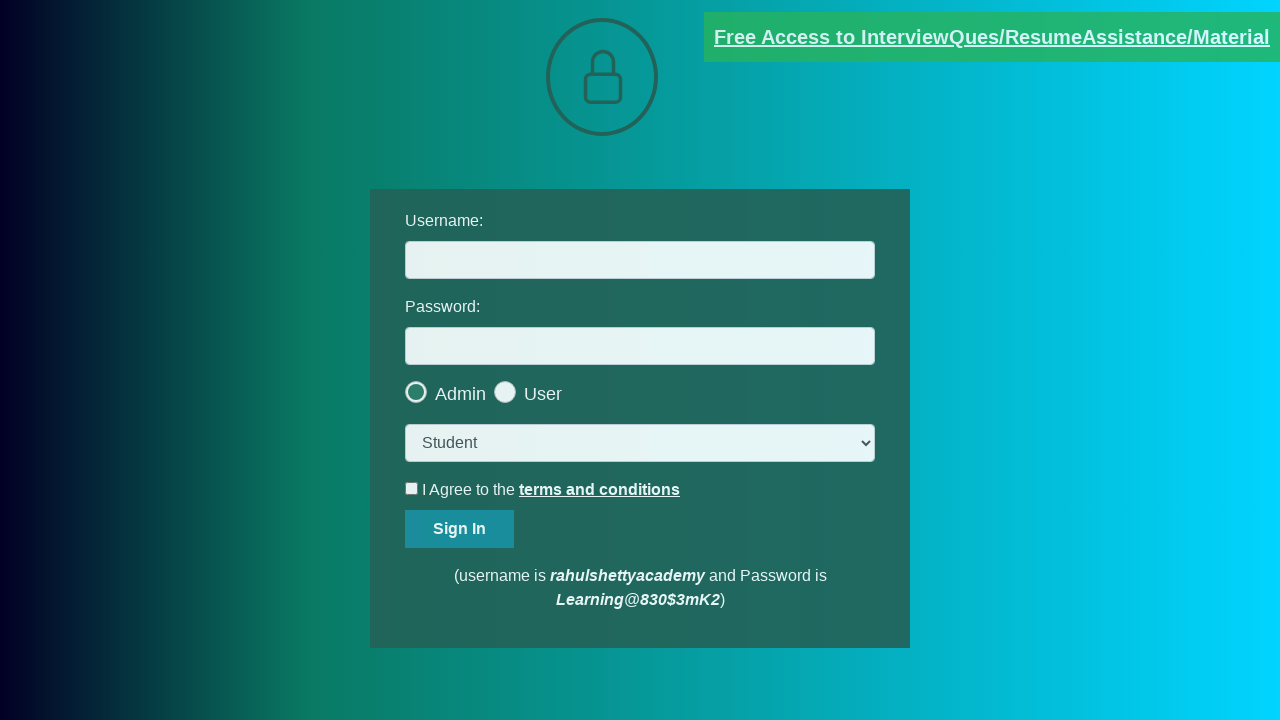

New window/popup opened and captured at (992, 37) on .blinkingText
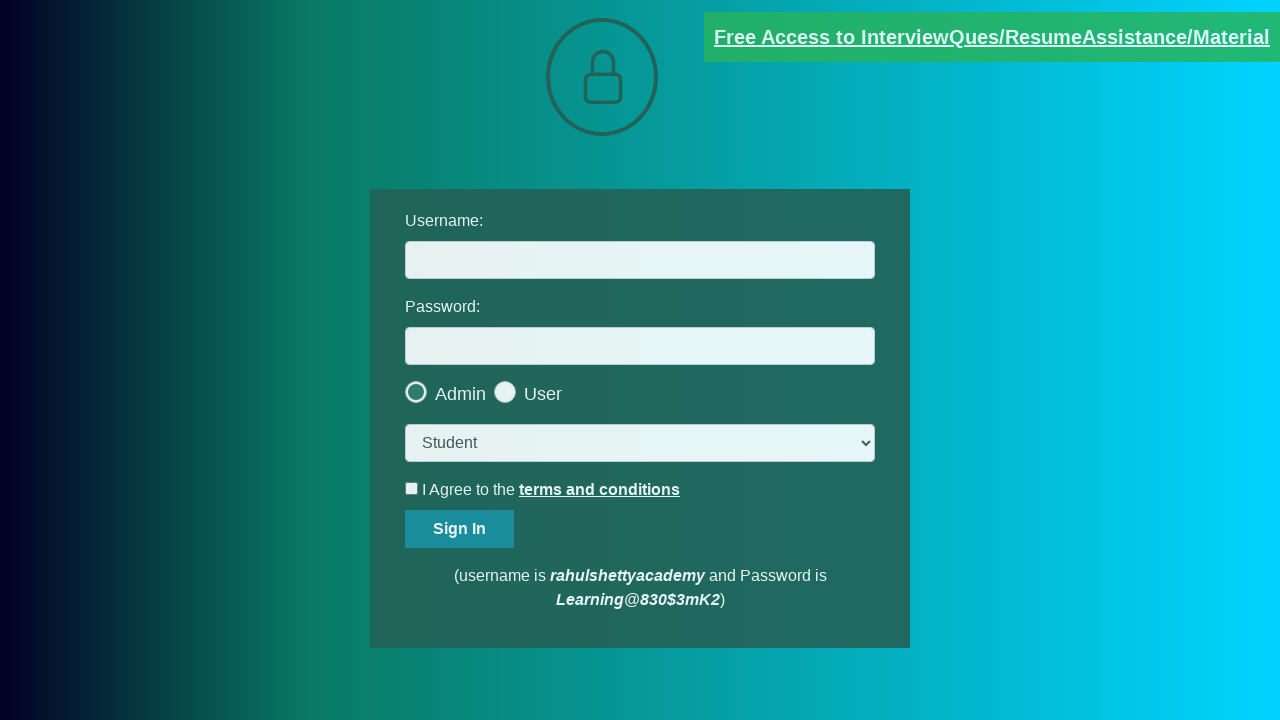

Retrieved new page object from popup
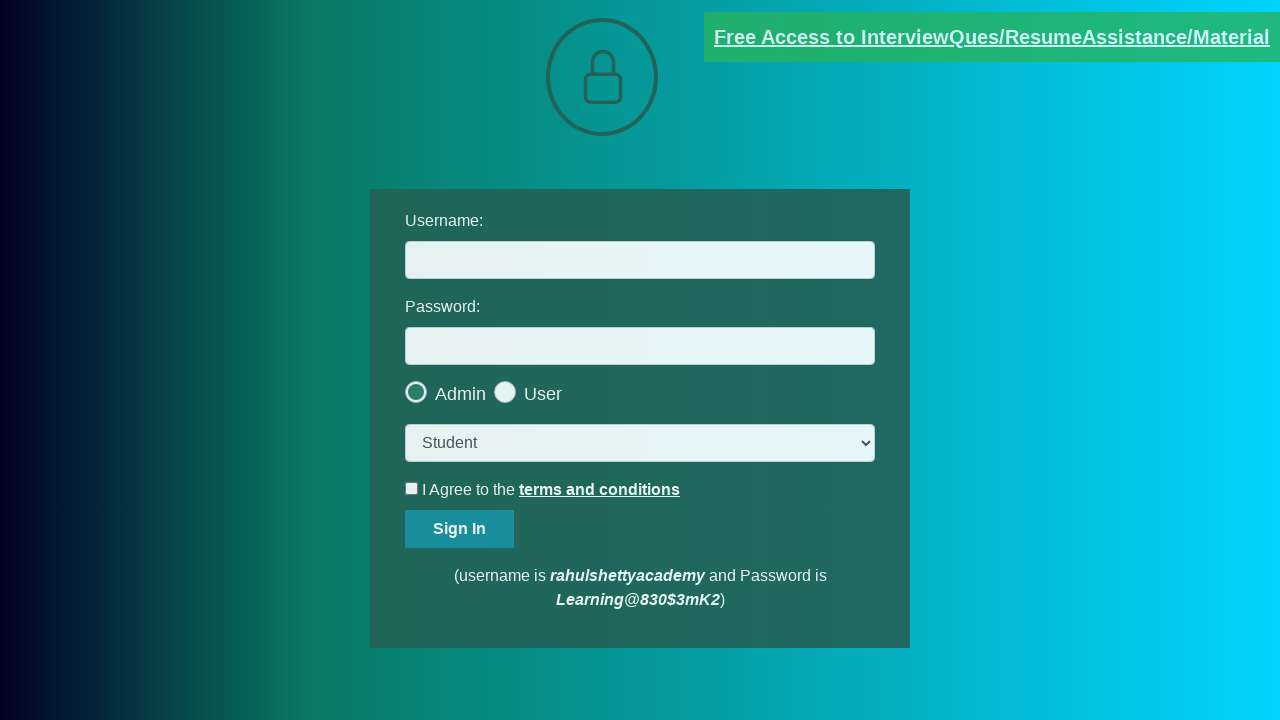

New page loaded completely
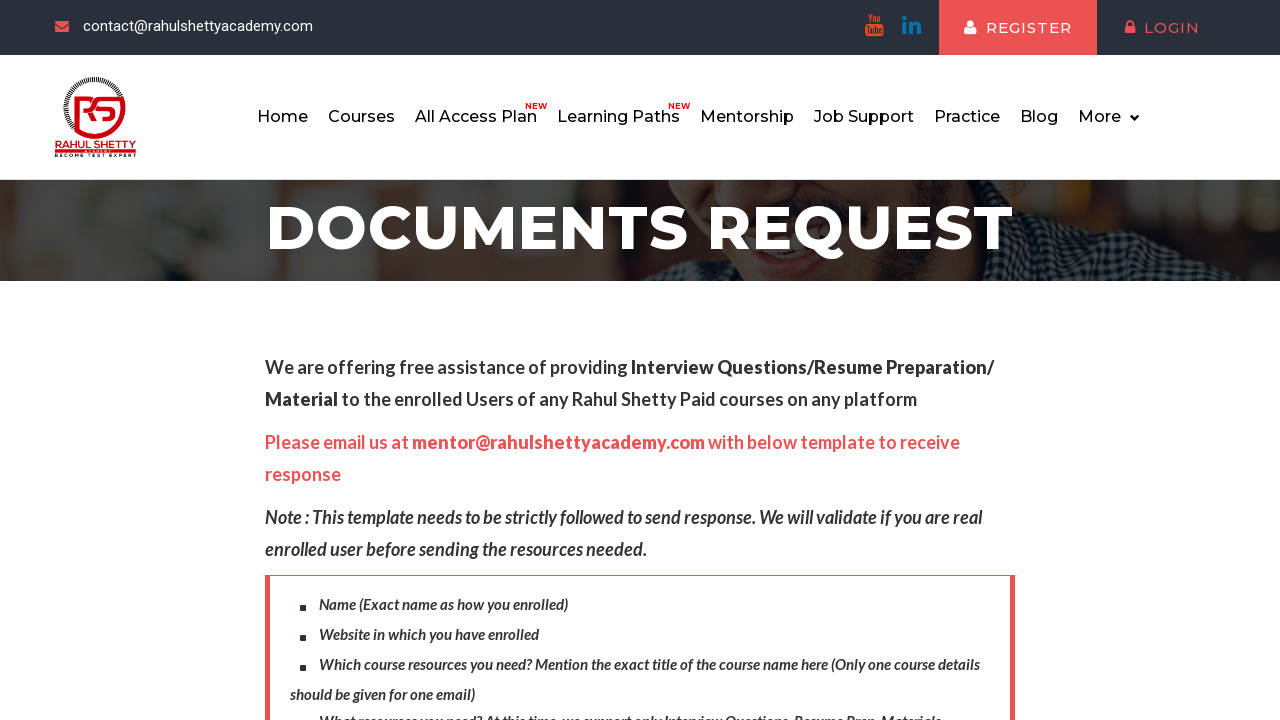

Retrieved red text from child window: Please email us at mentor@rahulshettyacademy.com with below template to receive response 
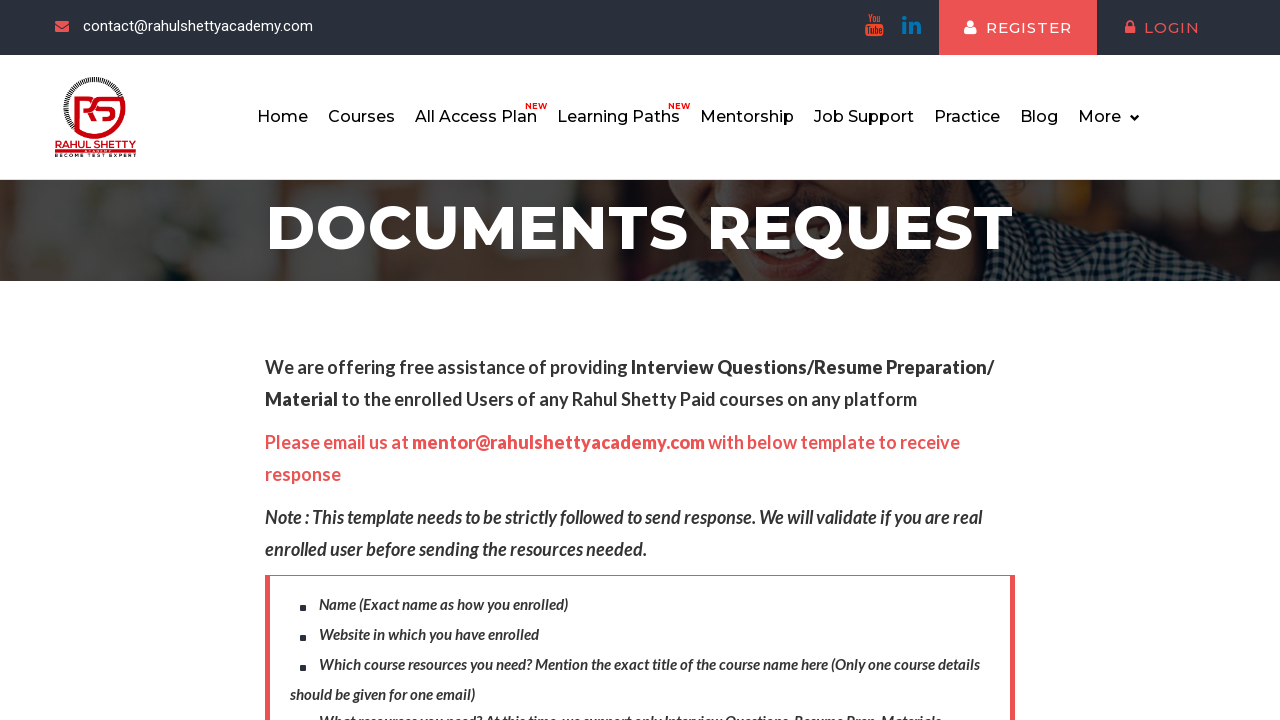

Printed red text content to console
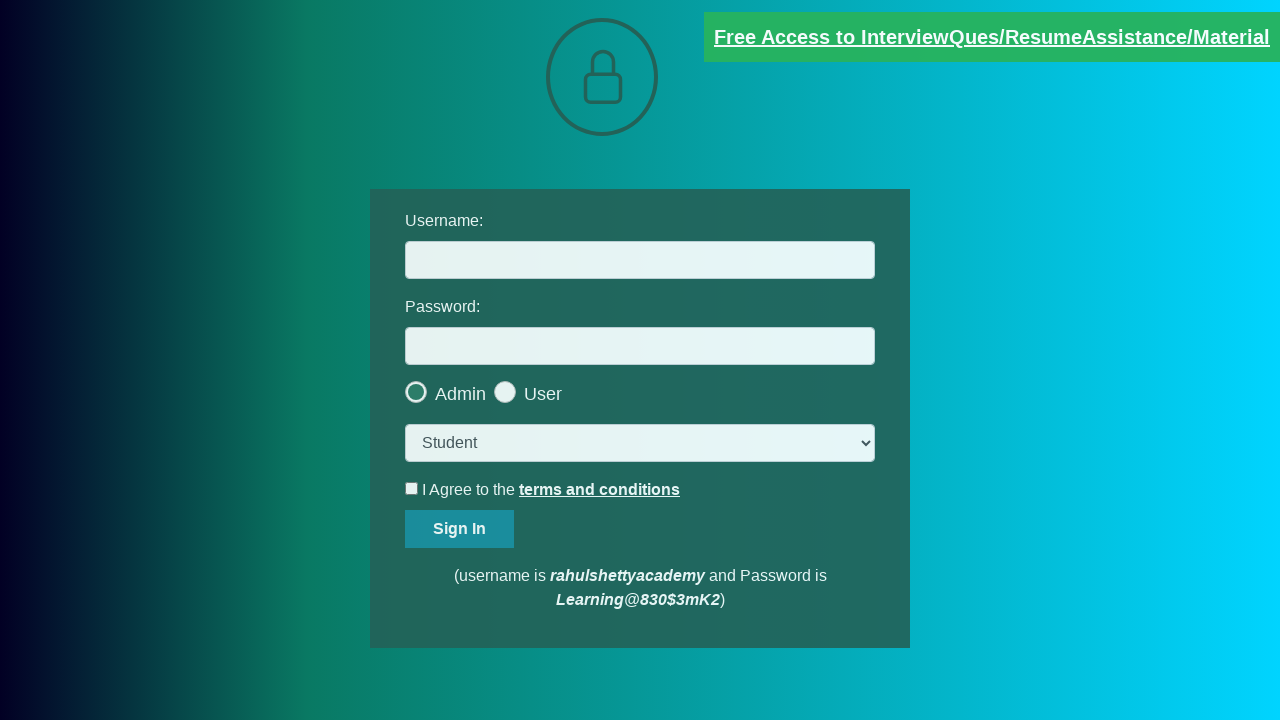

Switched focus back to parent window
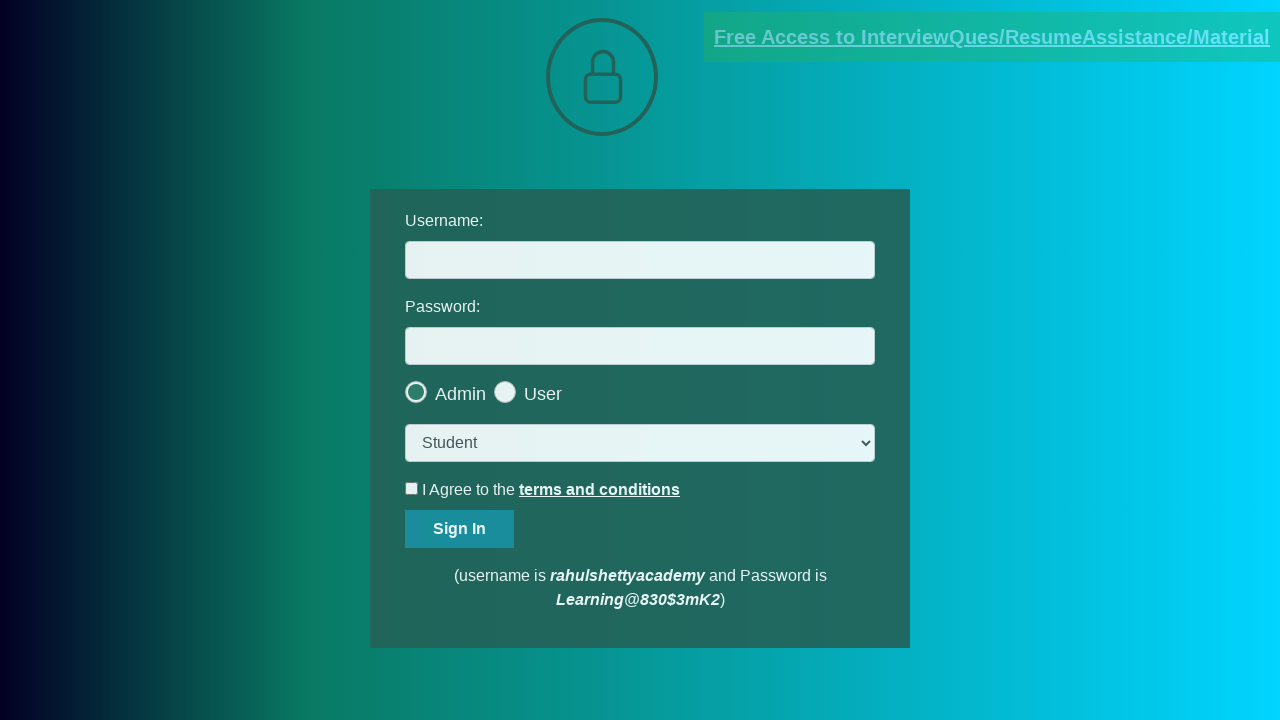

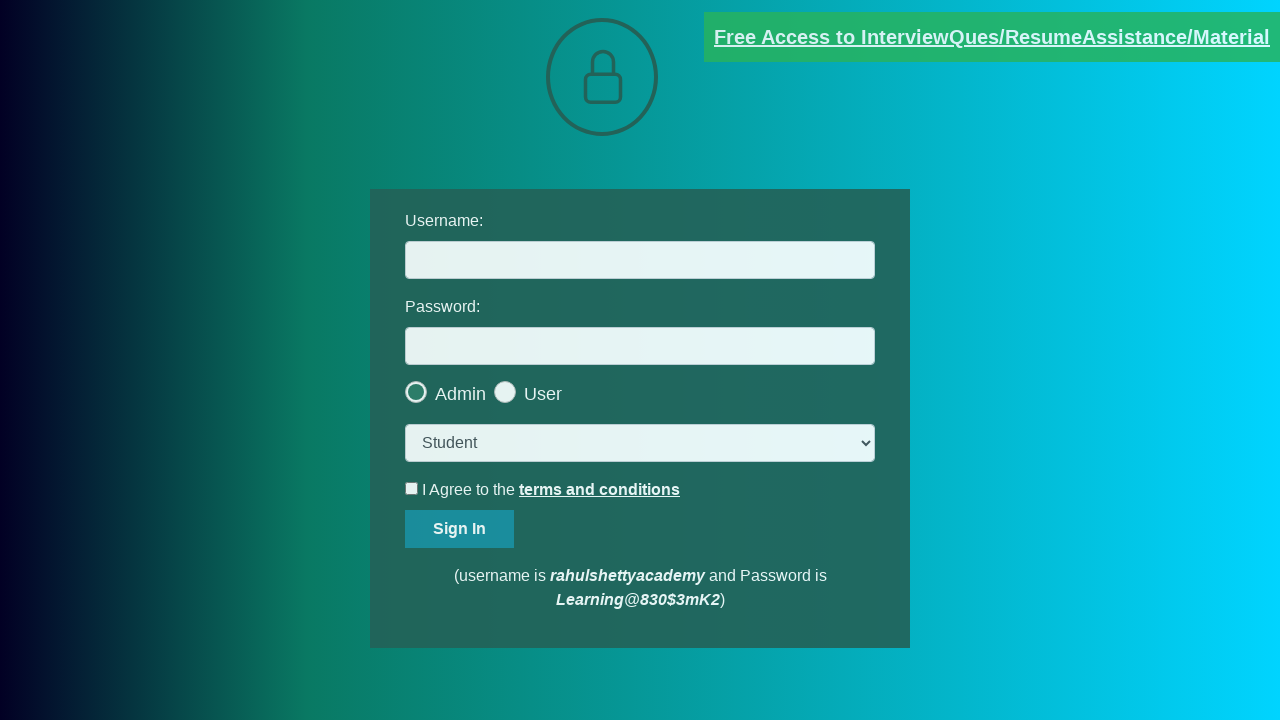